Navigates to Edureka website, clicks on Cloud Computing link, scrolls through the page, and clicks a track button

Starting URL: https://www.edureka.co/

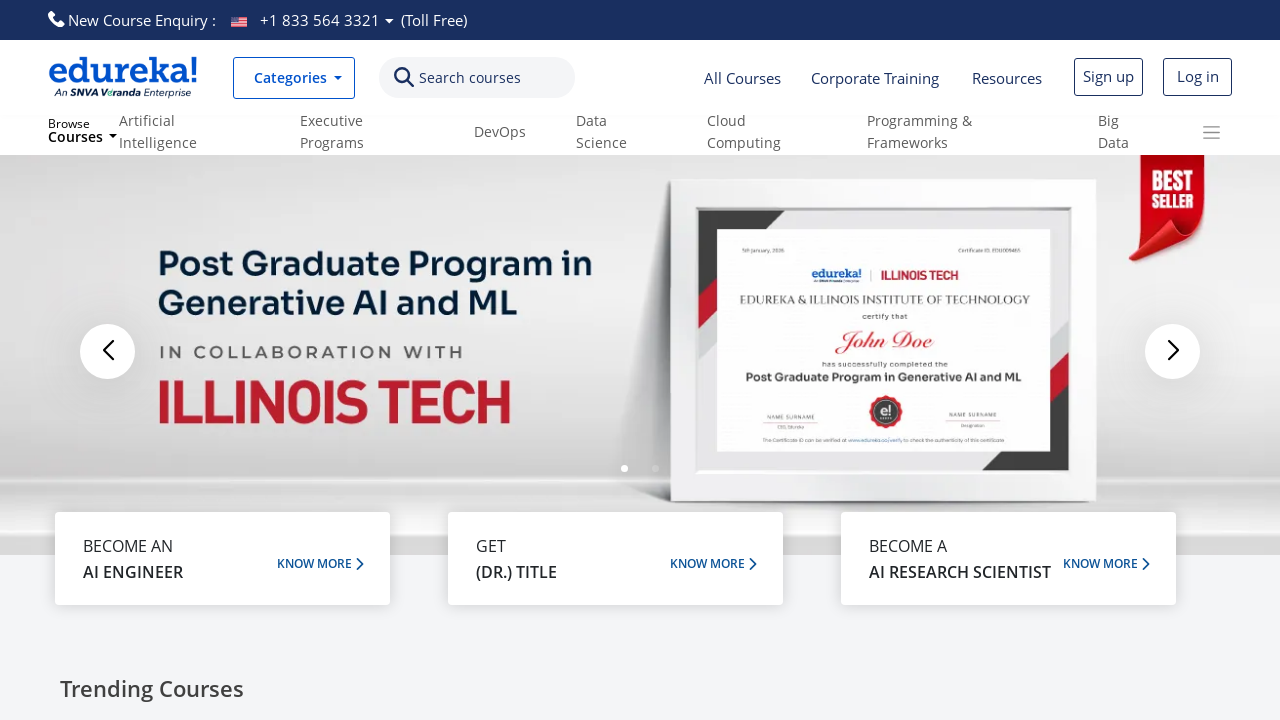

Clicked on Cloud Computing link at (762, 132) on a:has-text('Cloud Computing')
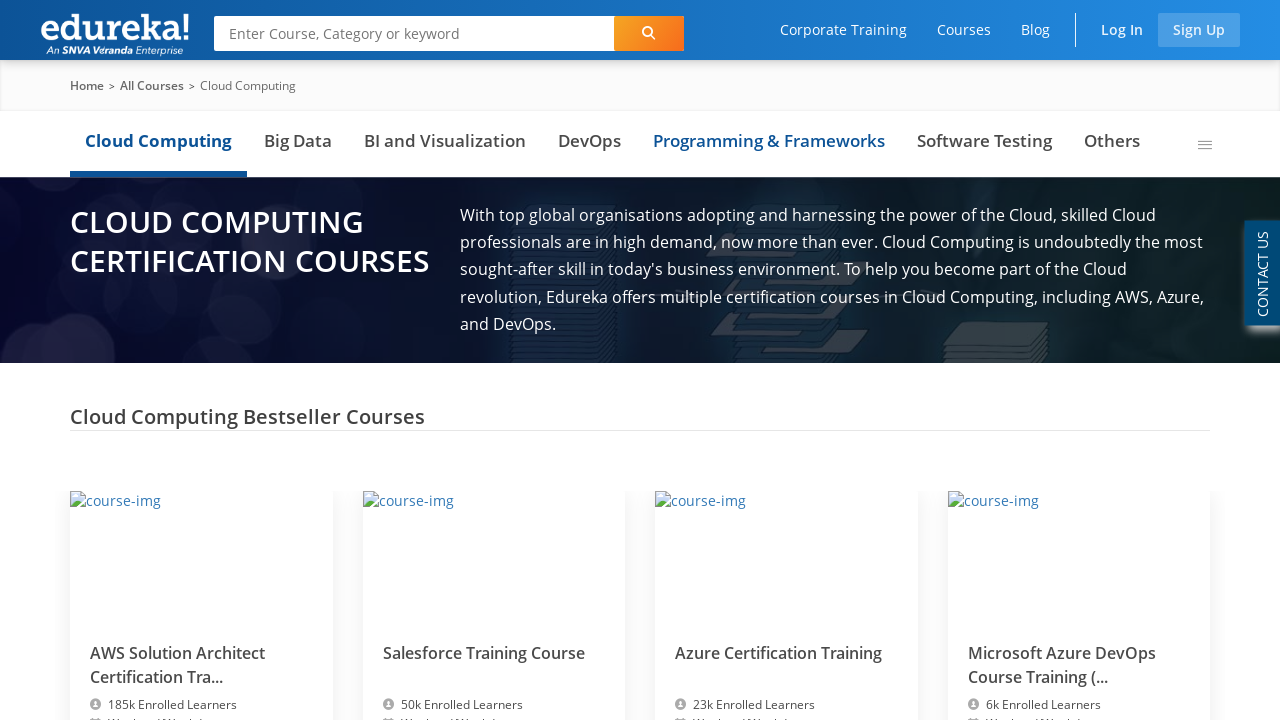

Scrolled down by 500 pixels
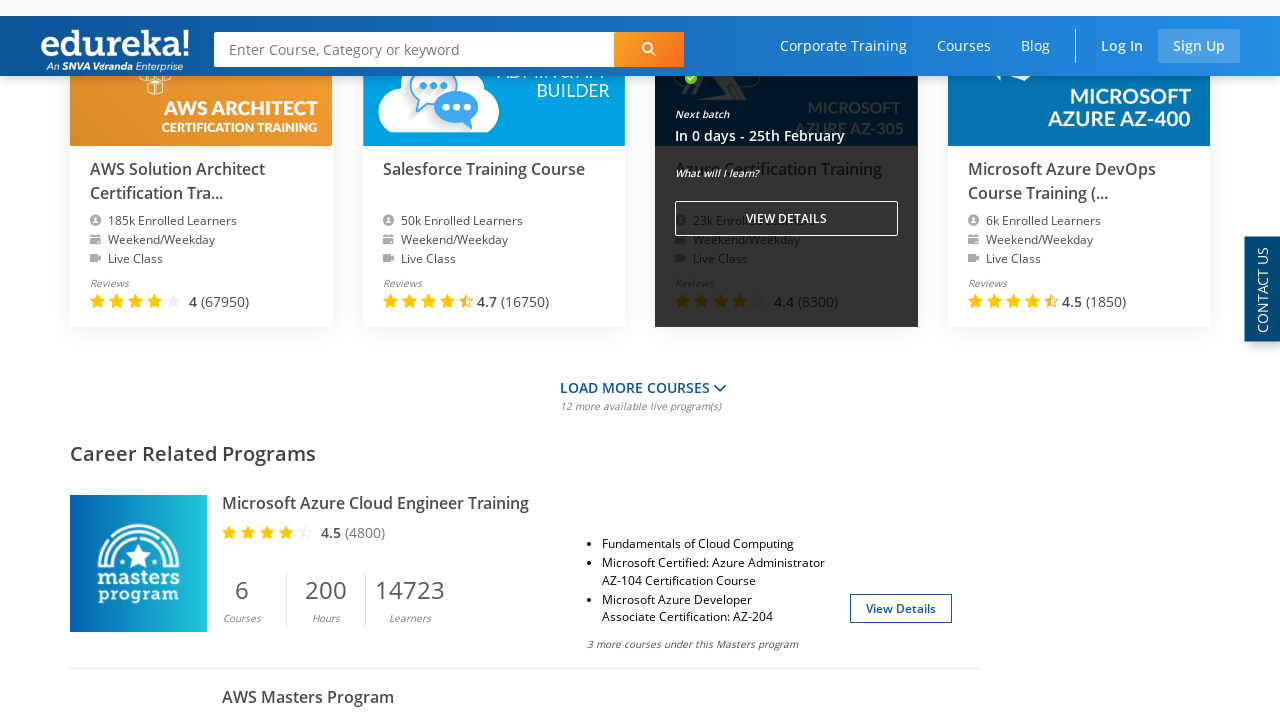

Waited 1 second
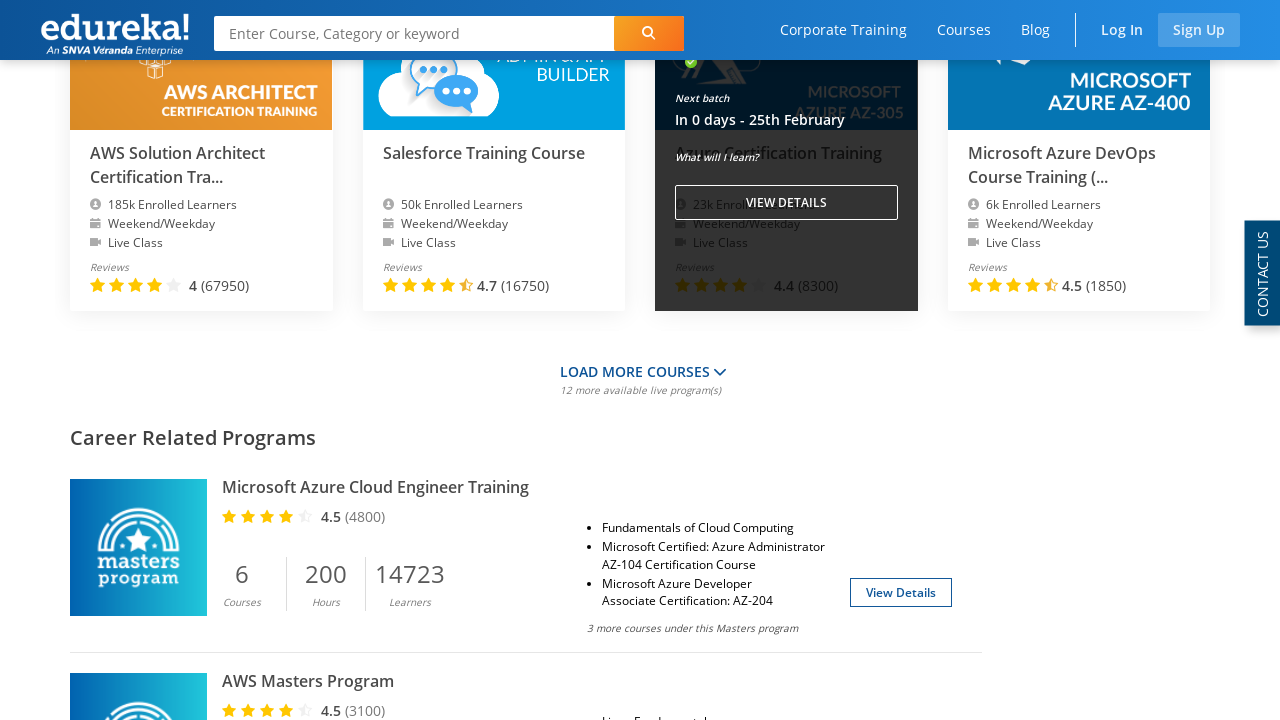

Scrolled down by 1000 pixels
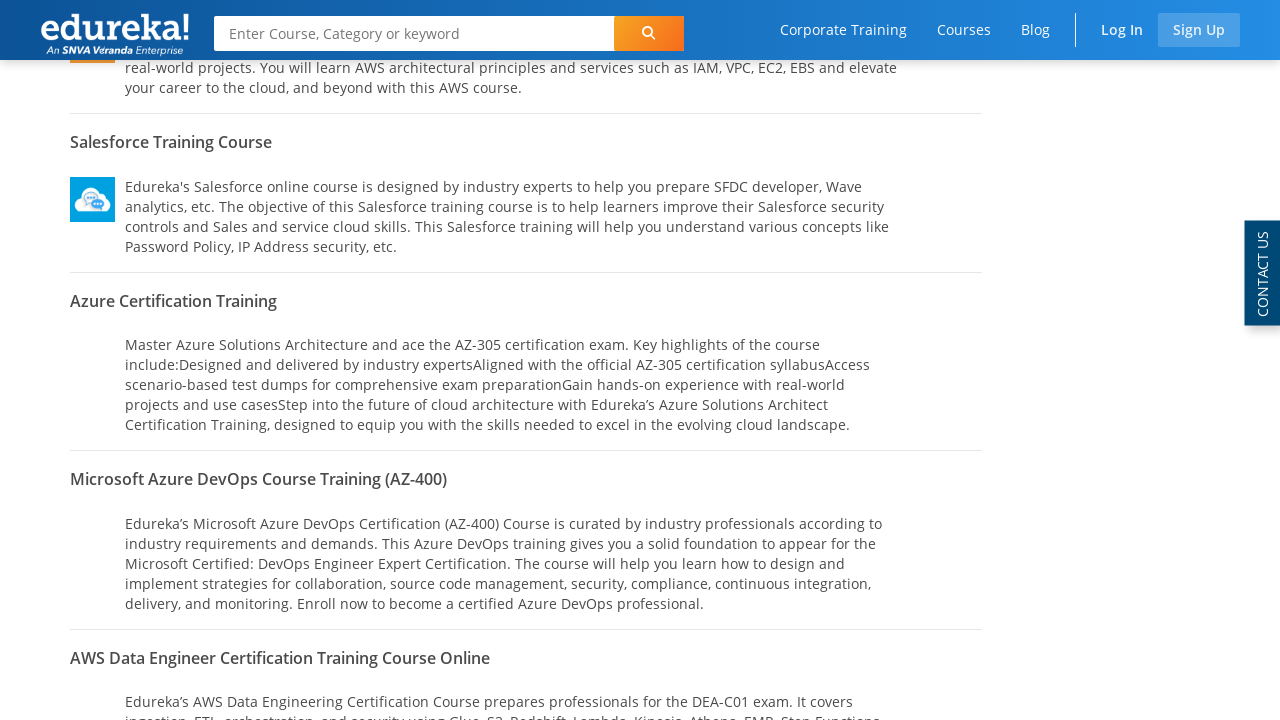

Waited 1 second
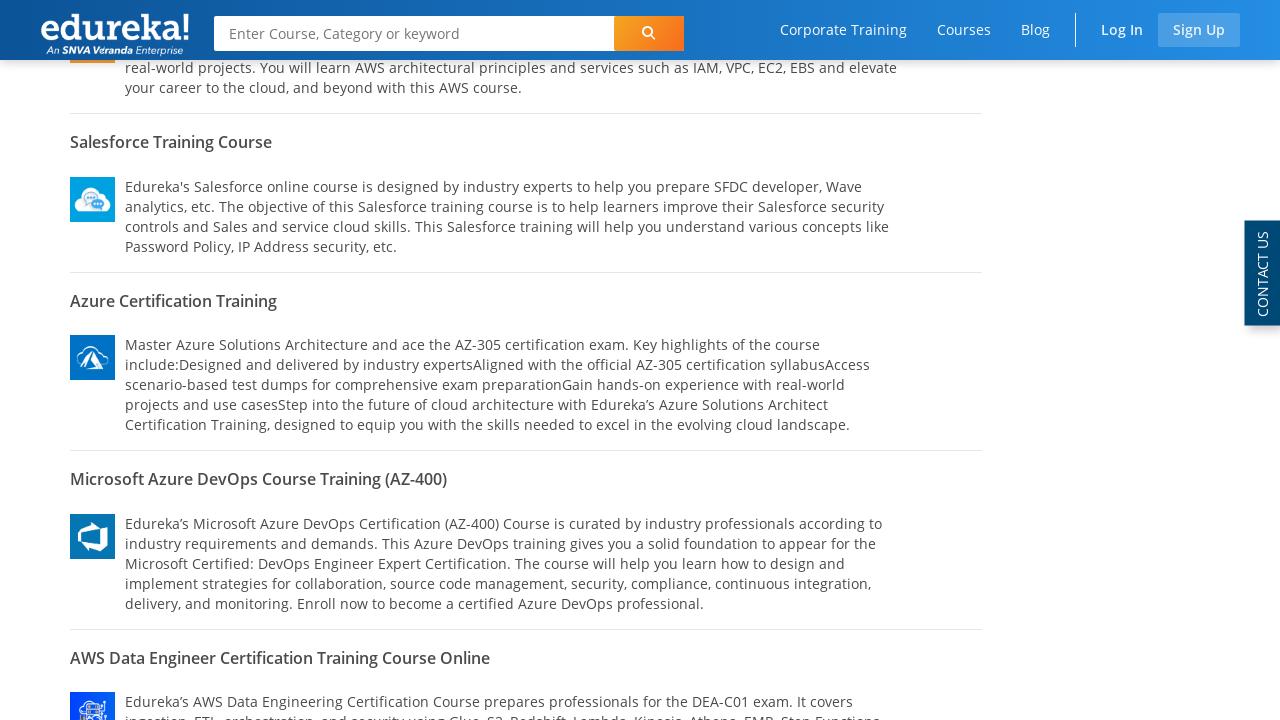

Scrolled down by 1000 pixels
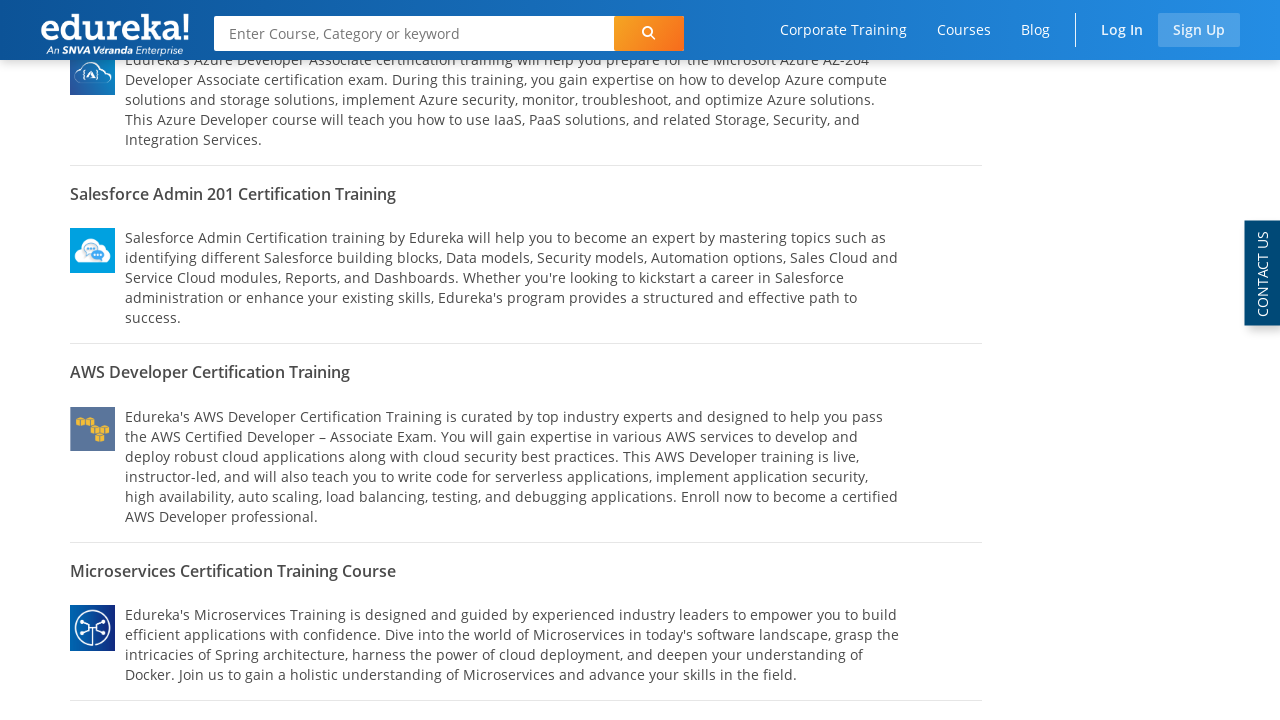

Waited 1 second
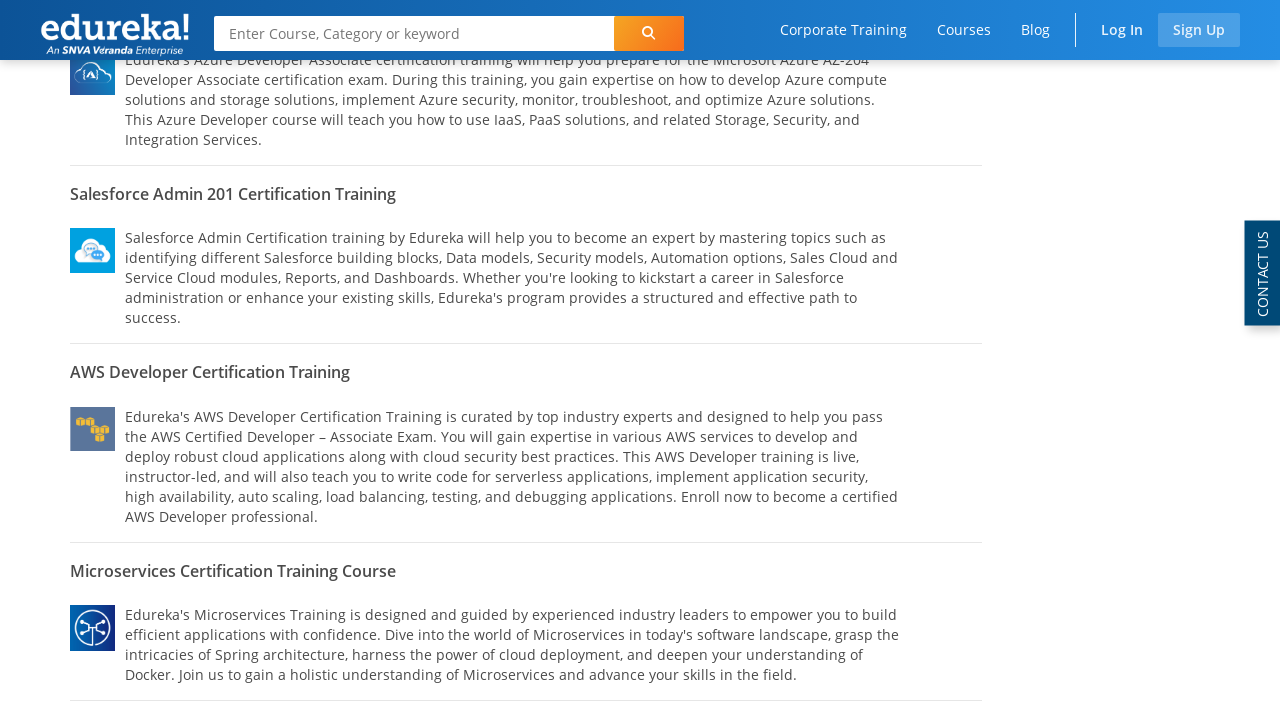

Scrolled down by 500 pixels
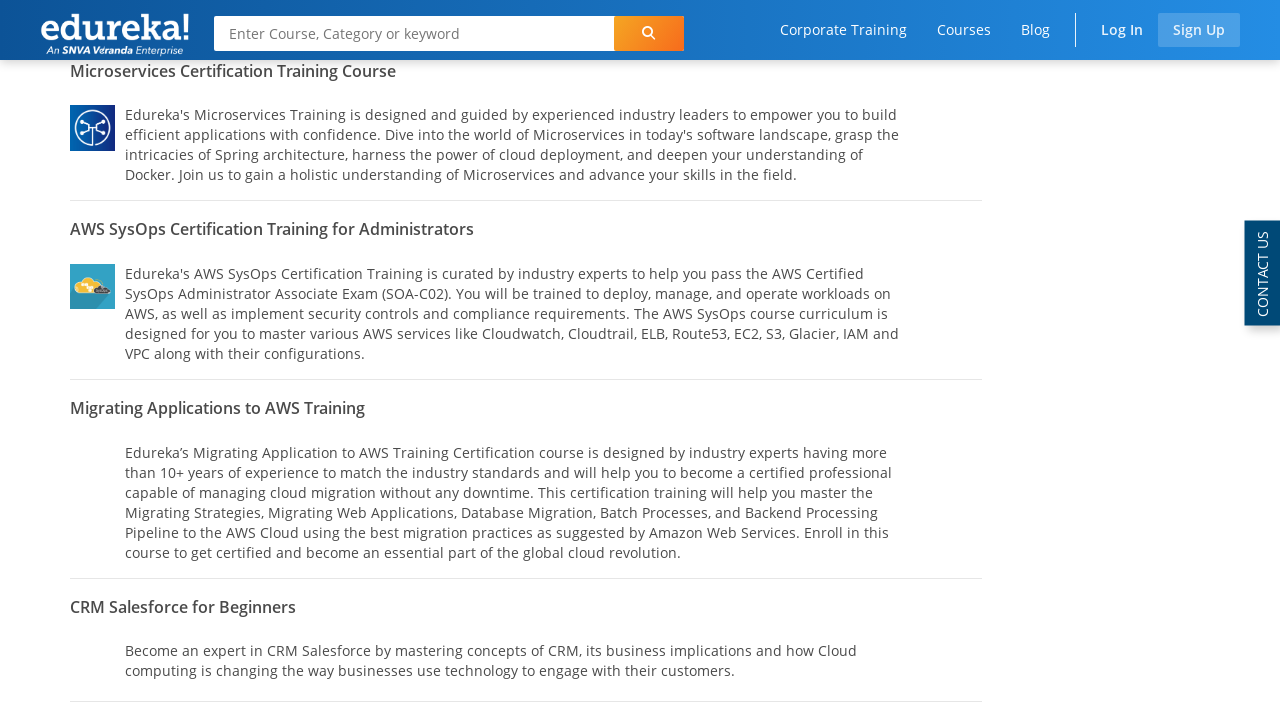

Waited 1 second
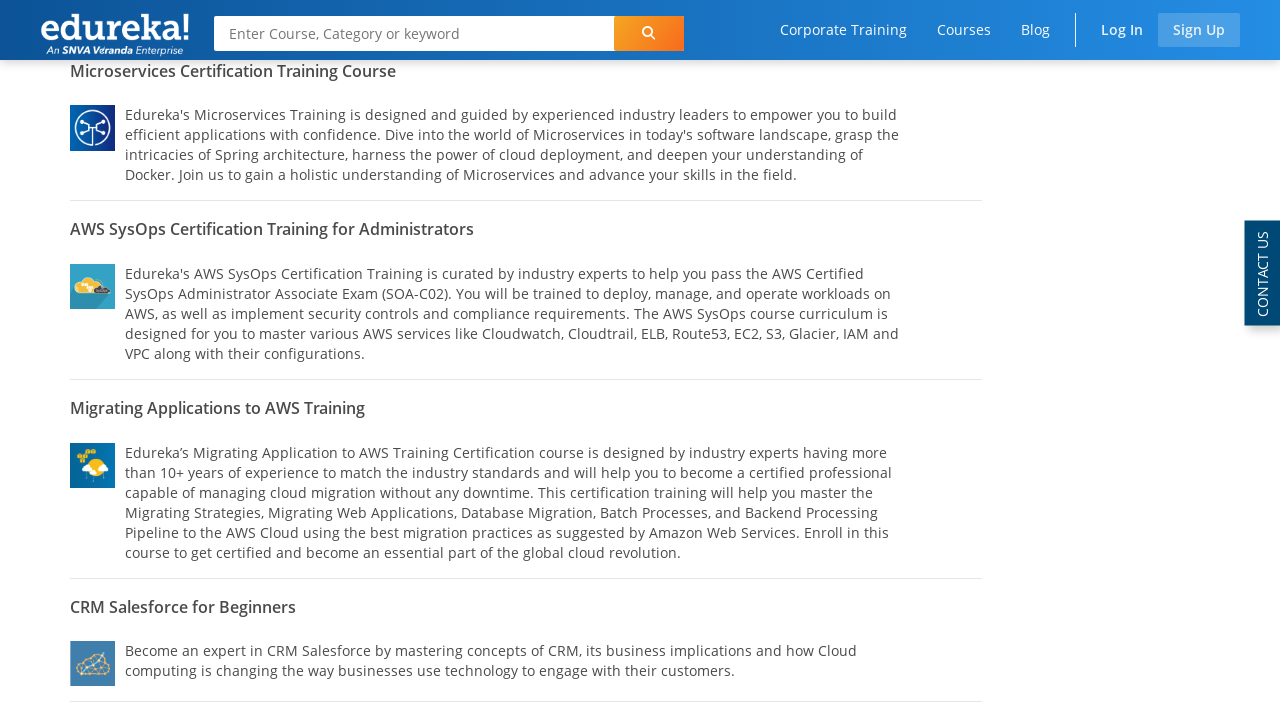

Clicked the track button at (115, 35) on .trackButton
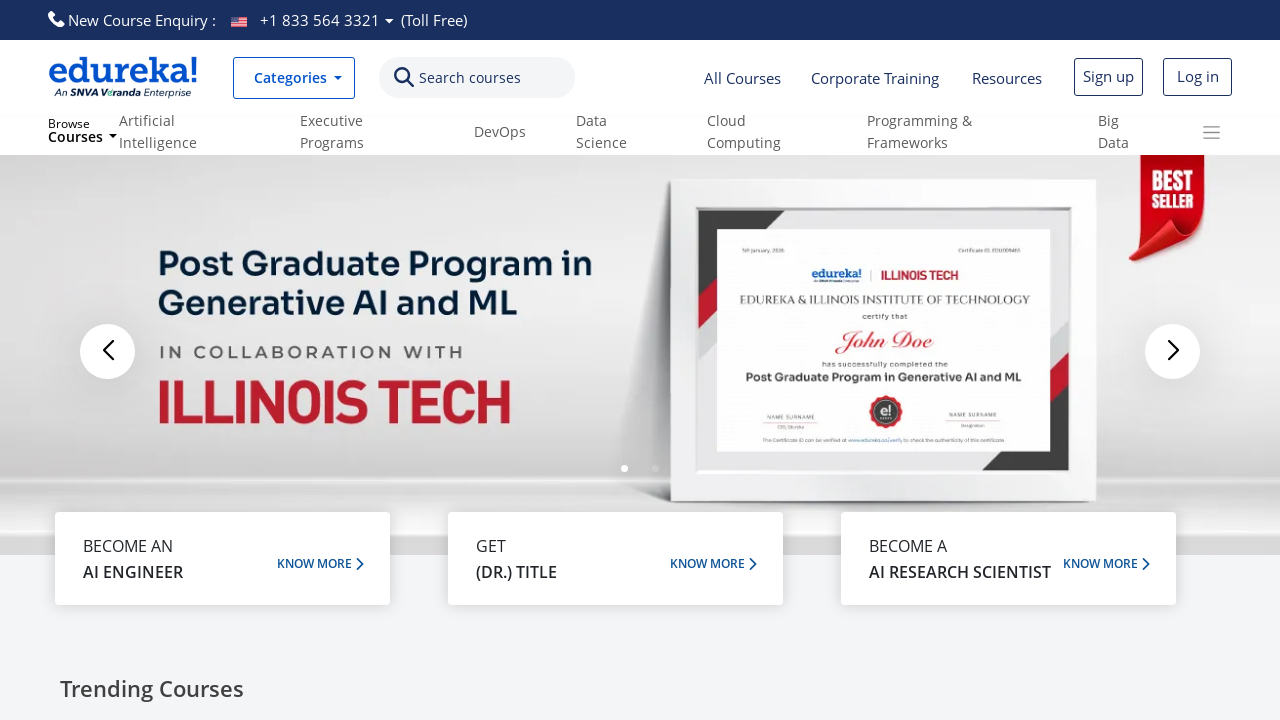

Waited 1 second after clicking track button
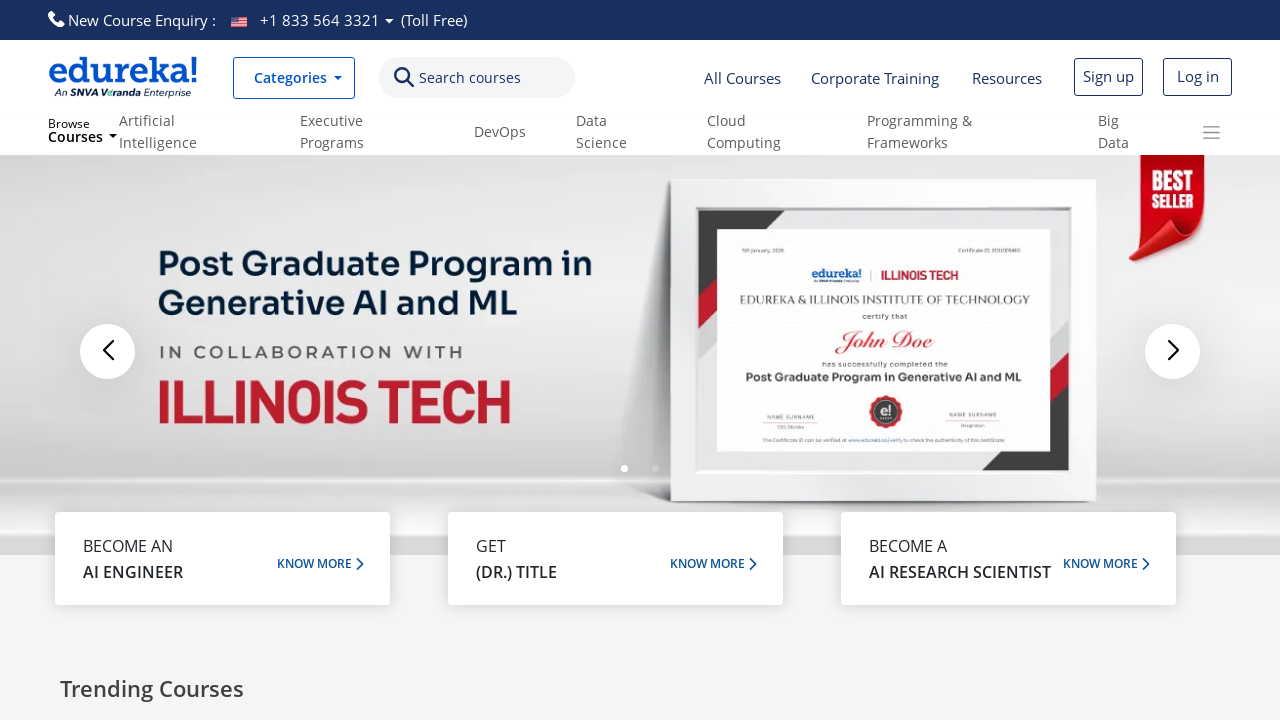

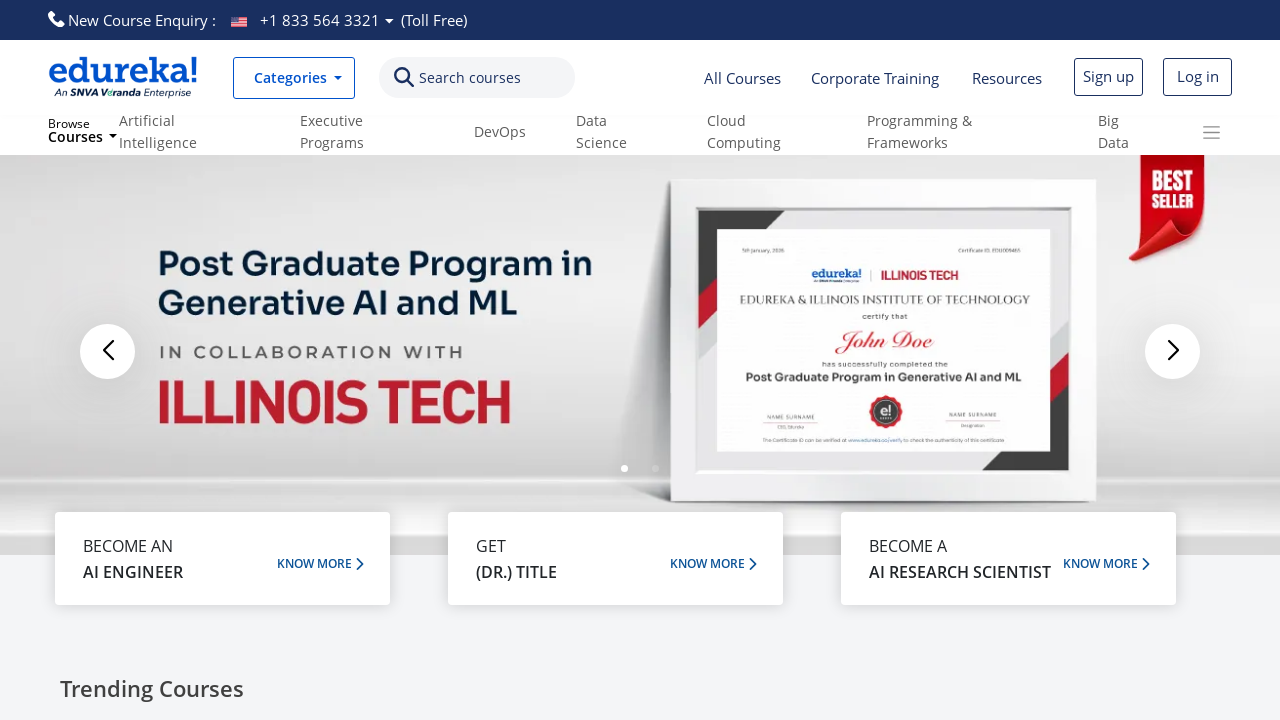